Tests iframe handling by switching to an iframe, executing JavaScript functions within it, highlighting an element, then switching back to the main content and verifying iframe elements exist.

Starting URL: https://www.w3schools.com/jsref/tryit.asp?filename=tryjsref_submit_get

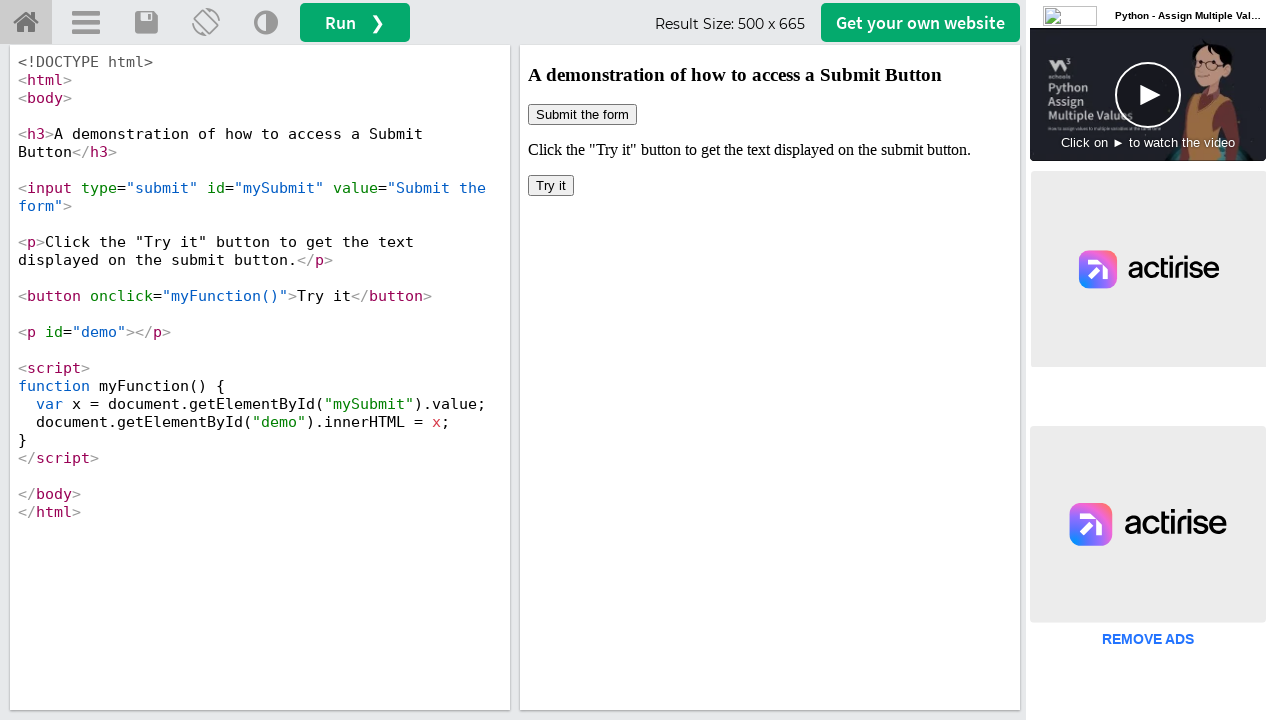

Located iframe with id 'iframeResult'
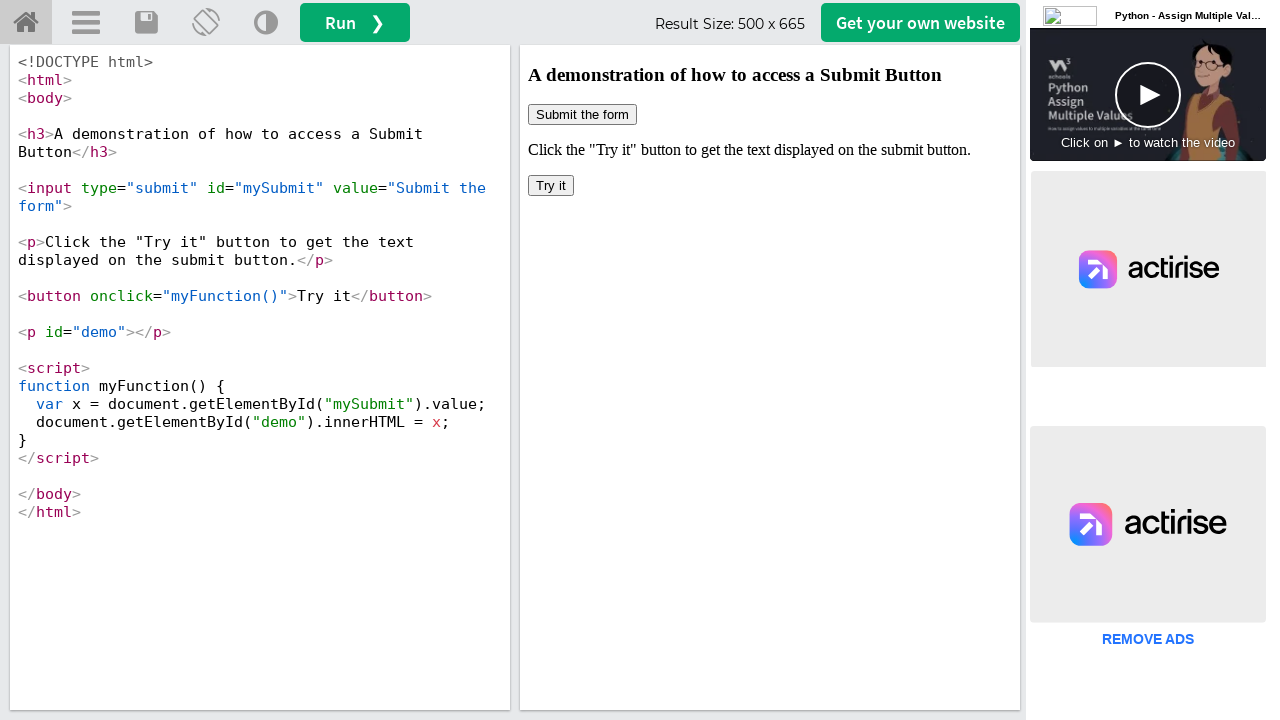

Got reference to iframe content
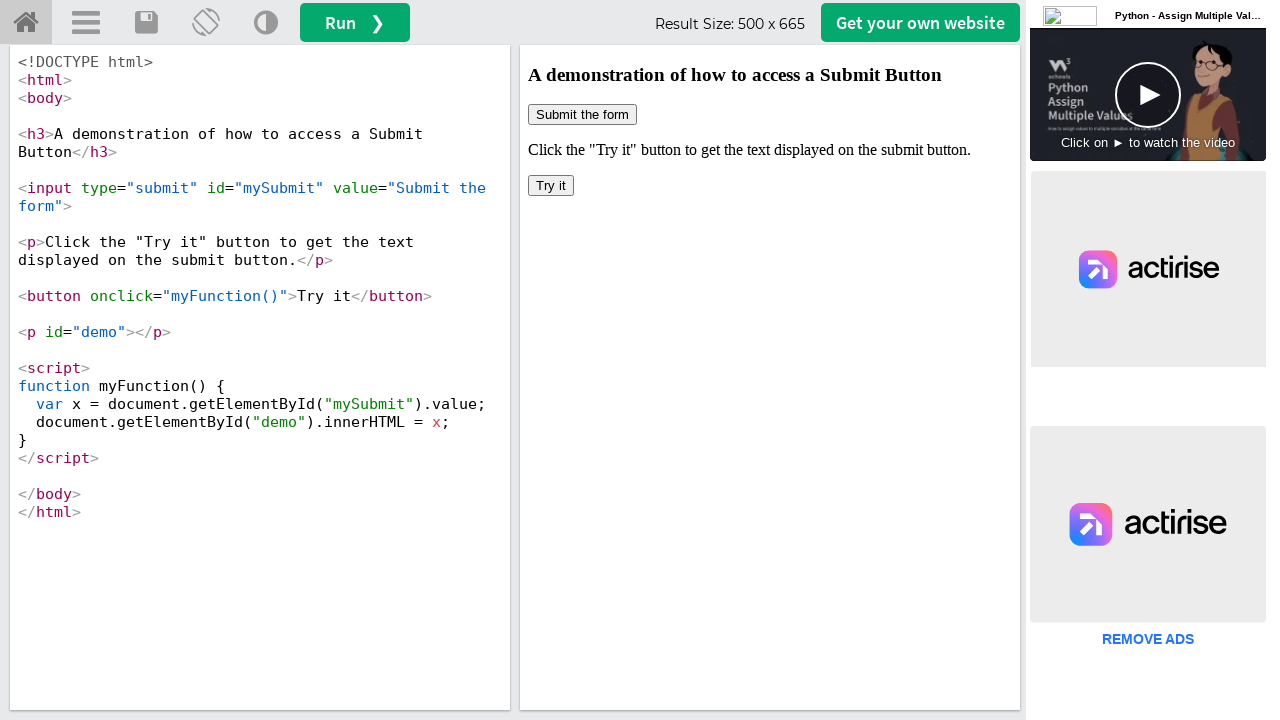

Executed myFunction() within the iframe
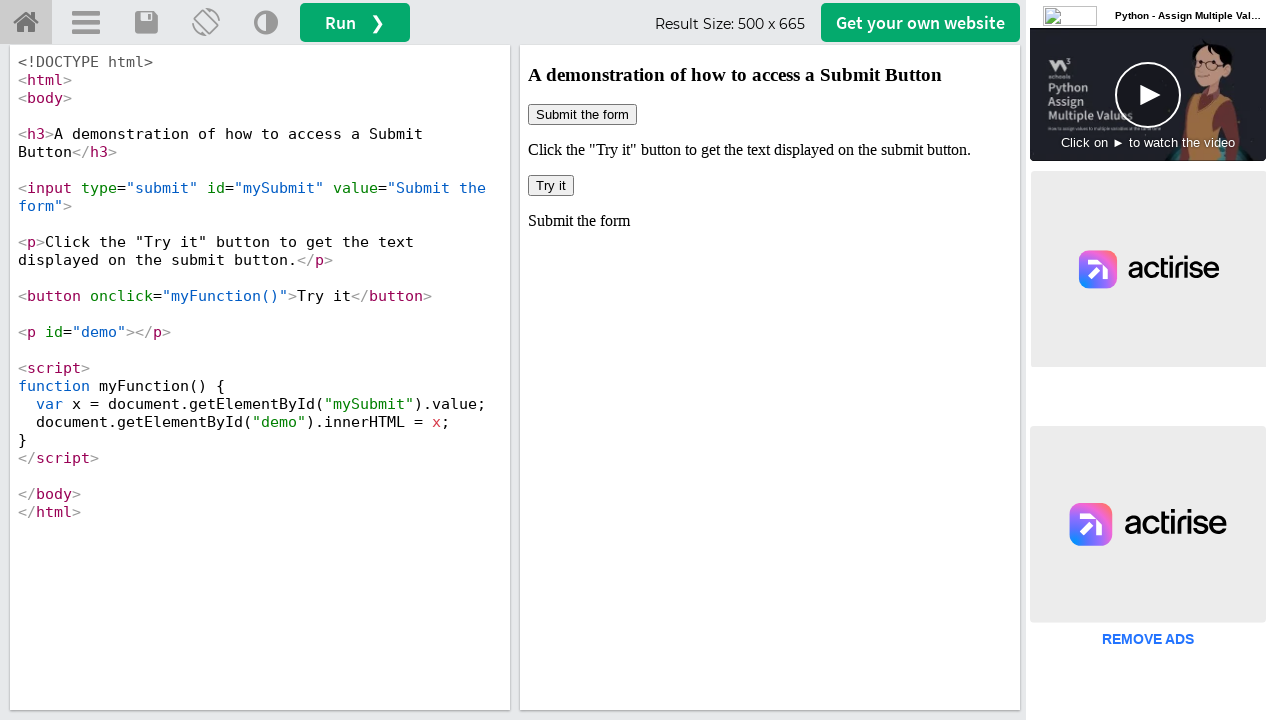

Highlighted submit button with red border
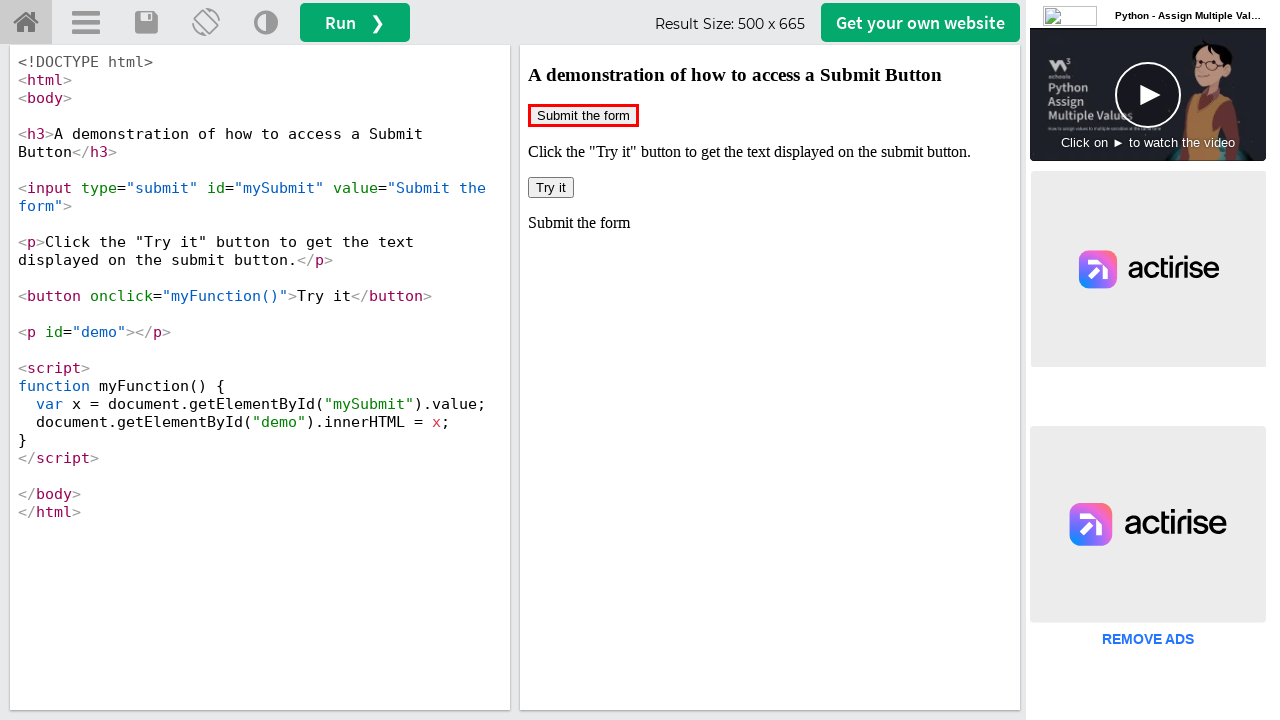

Waited 500ms to observe highlight effect
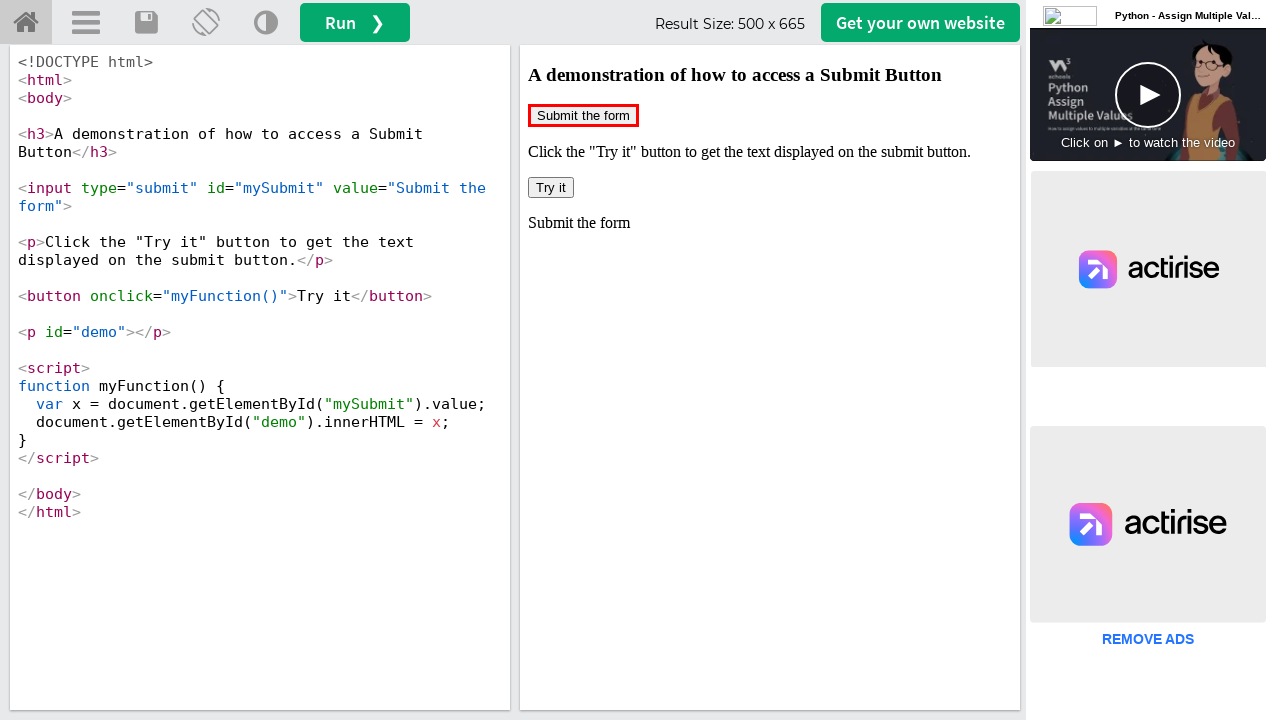

Located all iframe elements on the main page
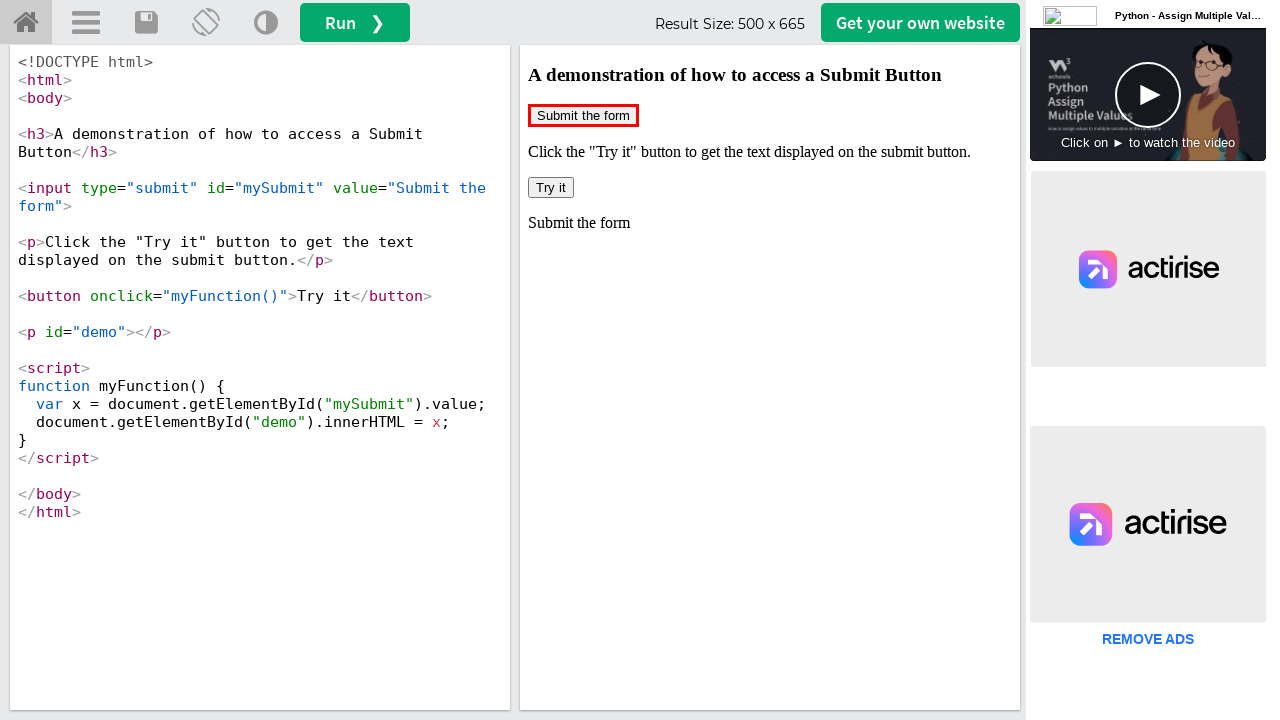

Counted 6 iframe(s) on the page
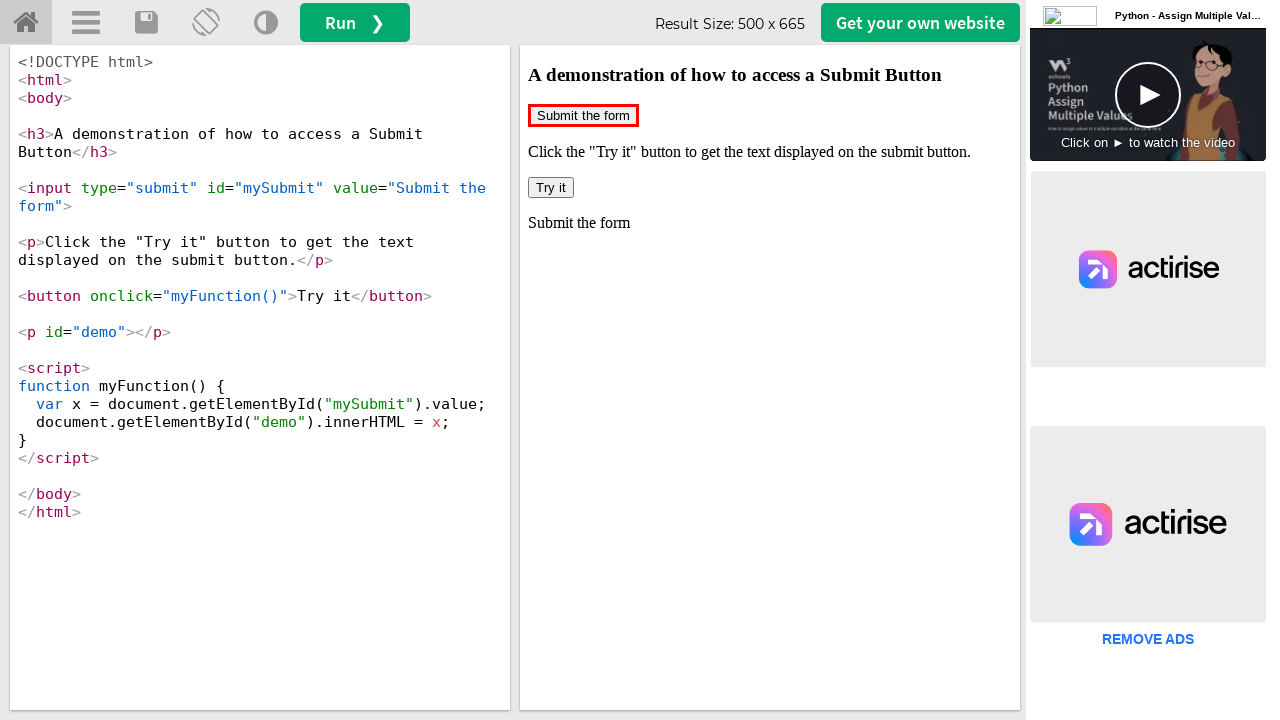

Selected iframe at index 0
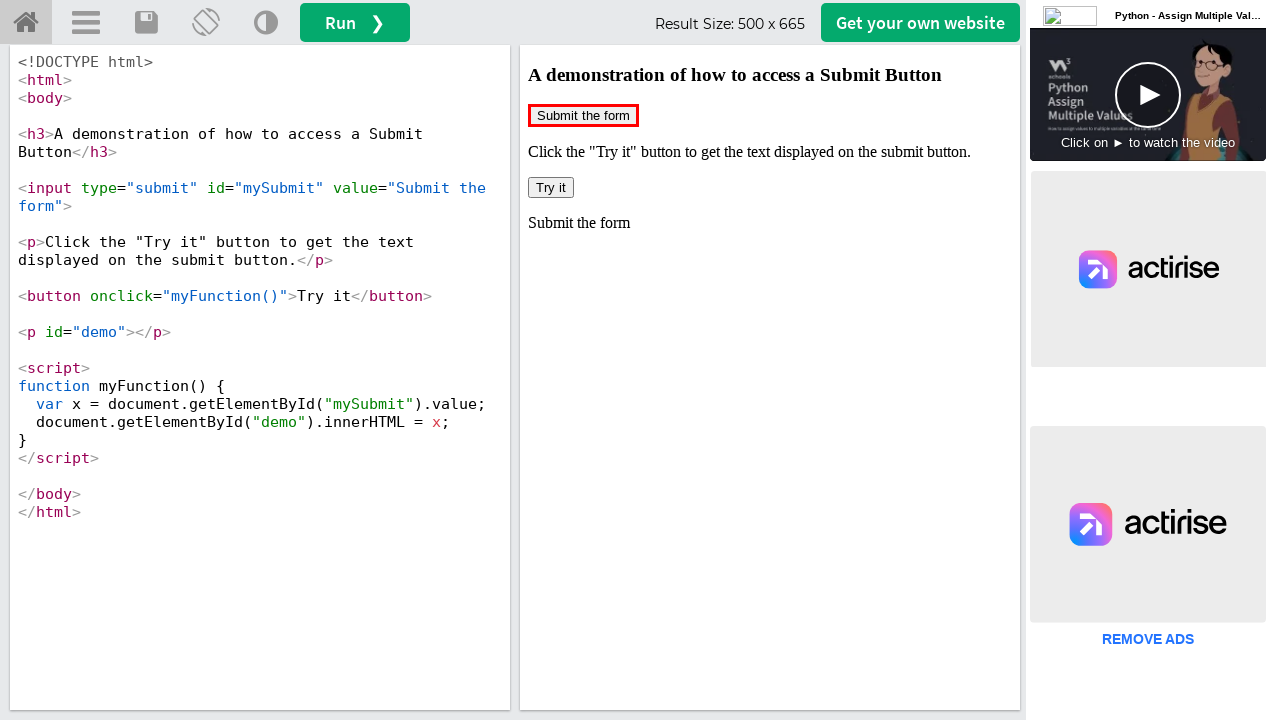

Retrieved id attribute from iframe at index 0
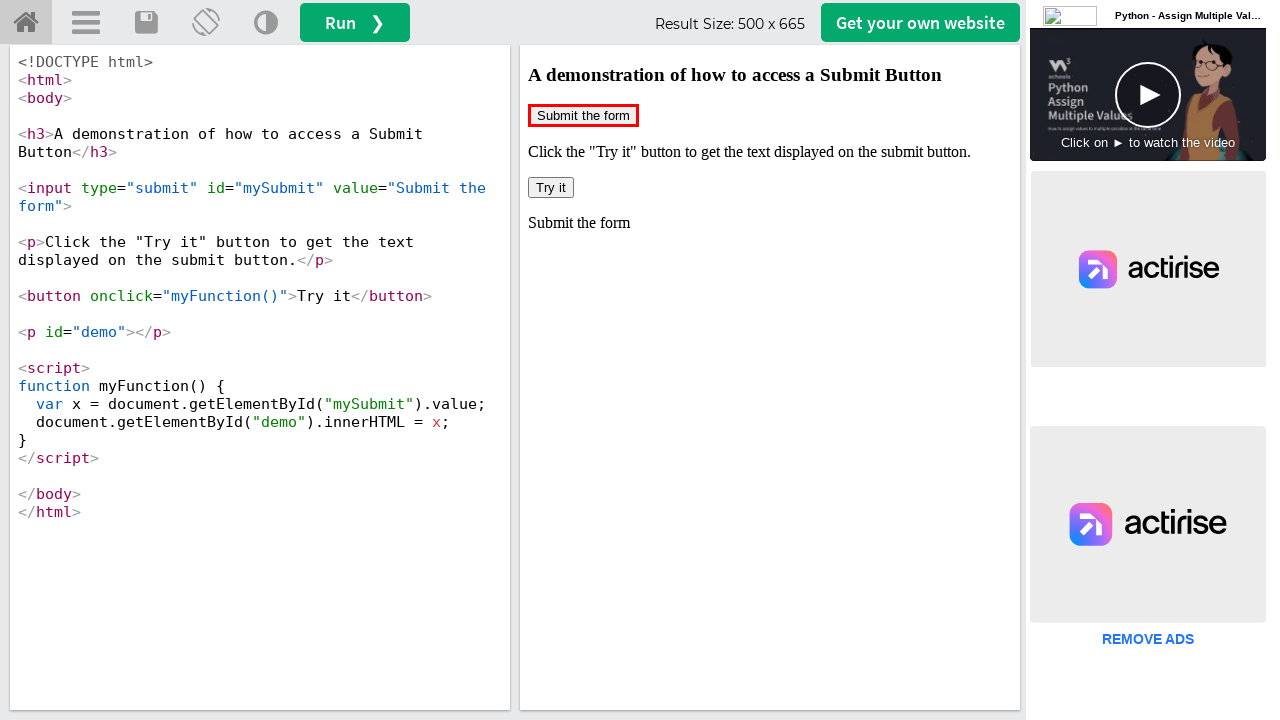

Selected iframe at index 1
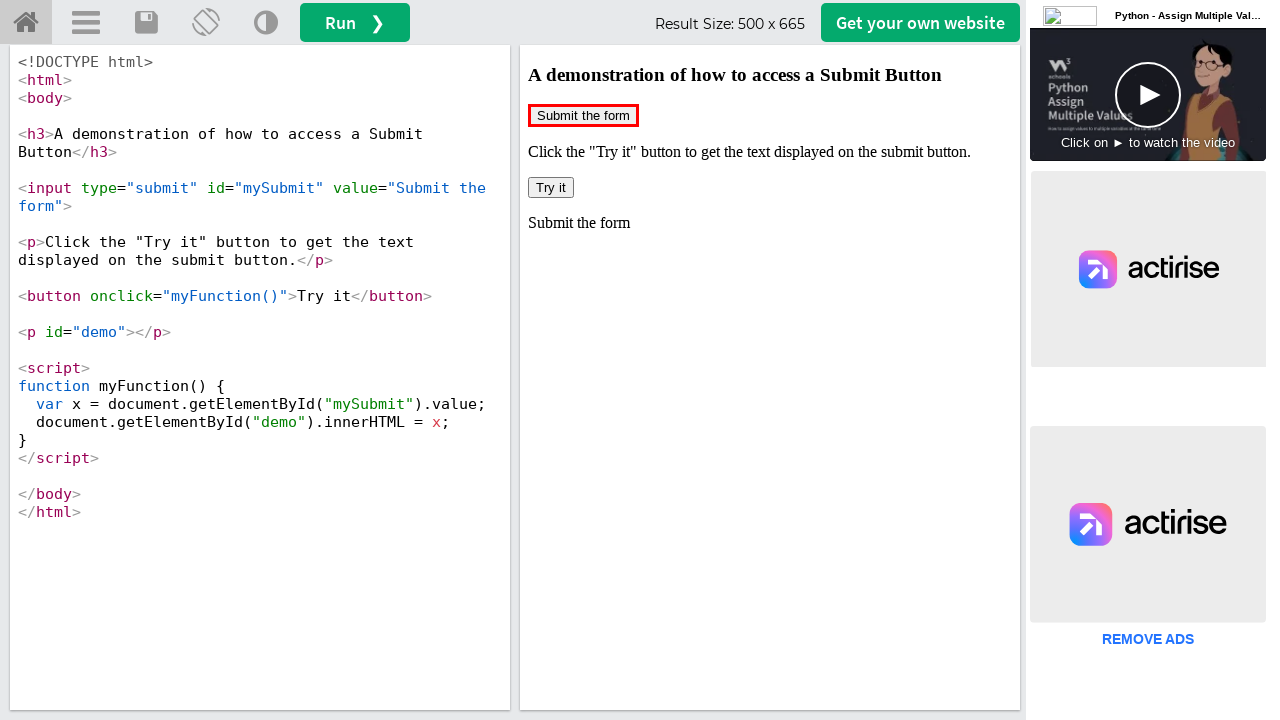

Retrieved id attribute from iframe at index 1
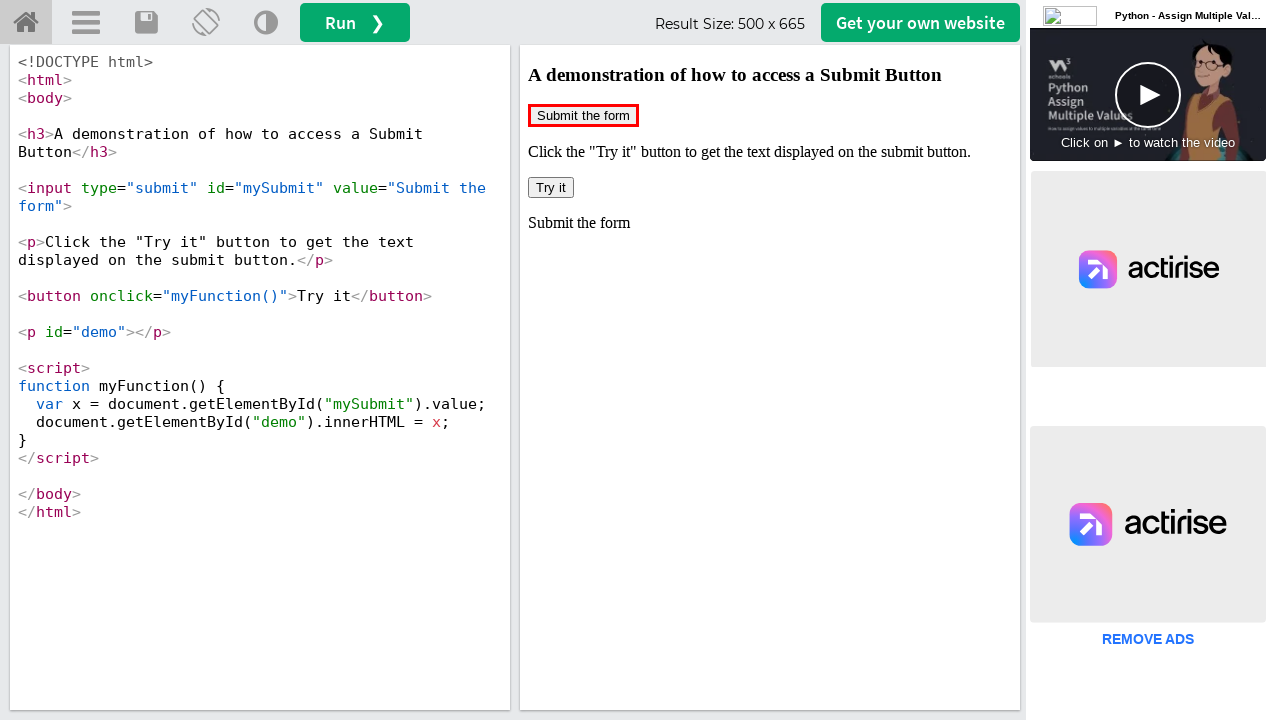

Selected iframe at index 2
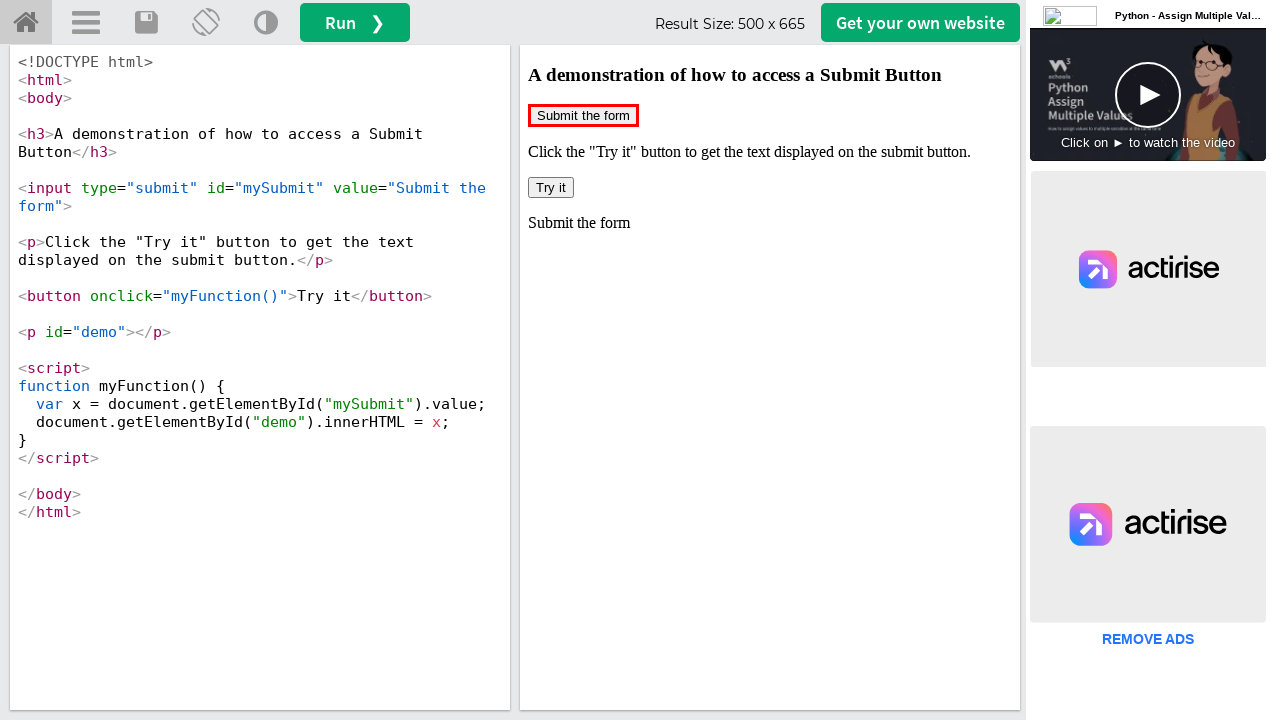

Retrieved id attribute from iframe at index 2
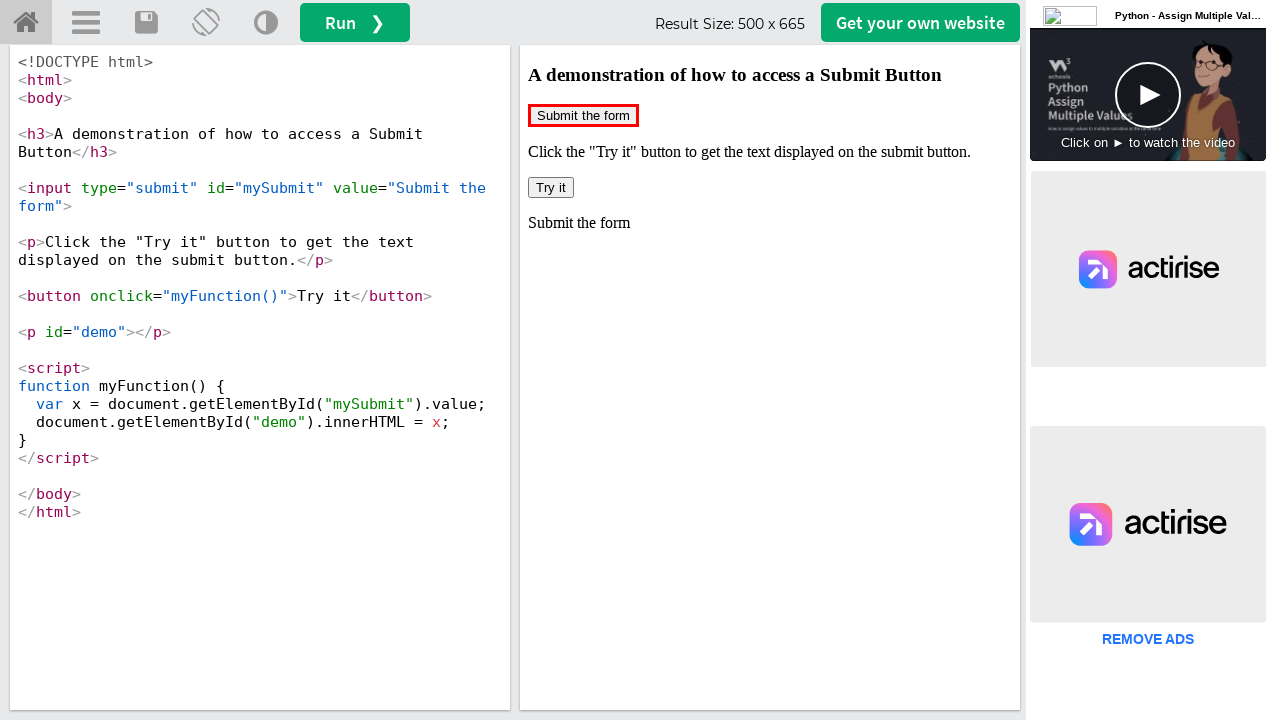

Selected iframe at index 3
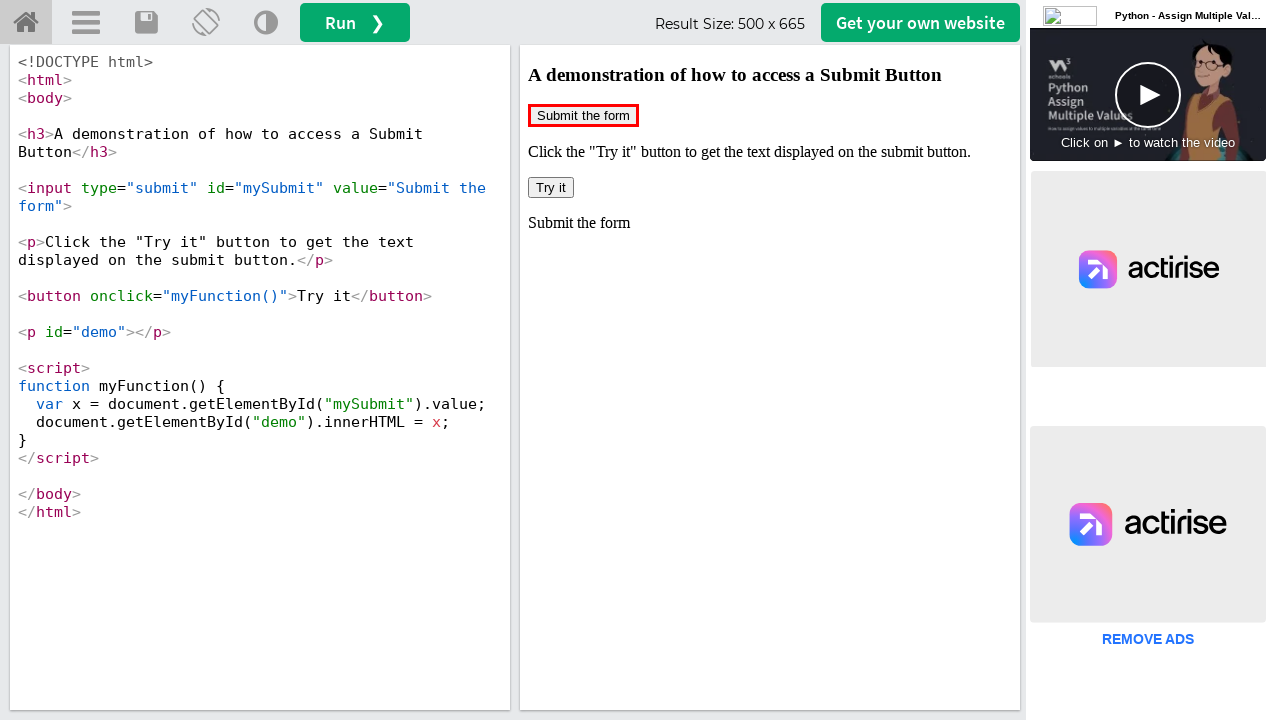

Retrieved id attribute from iframe at index 3
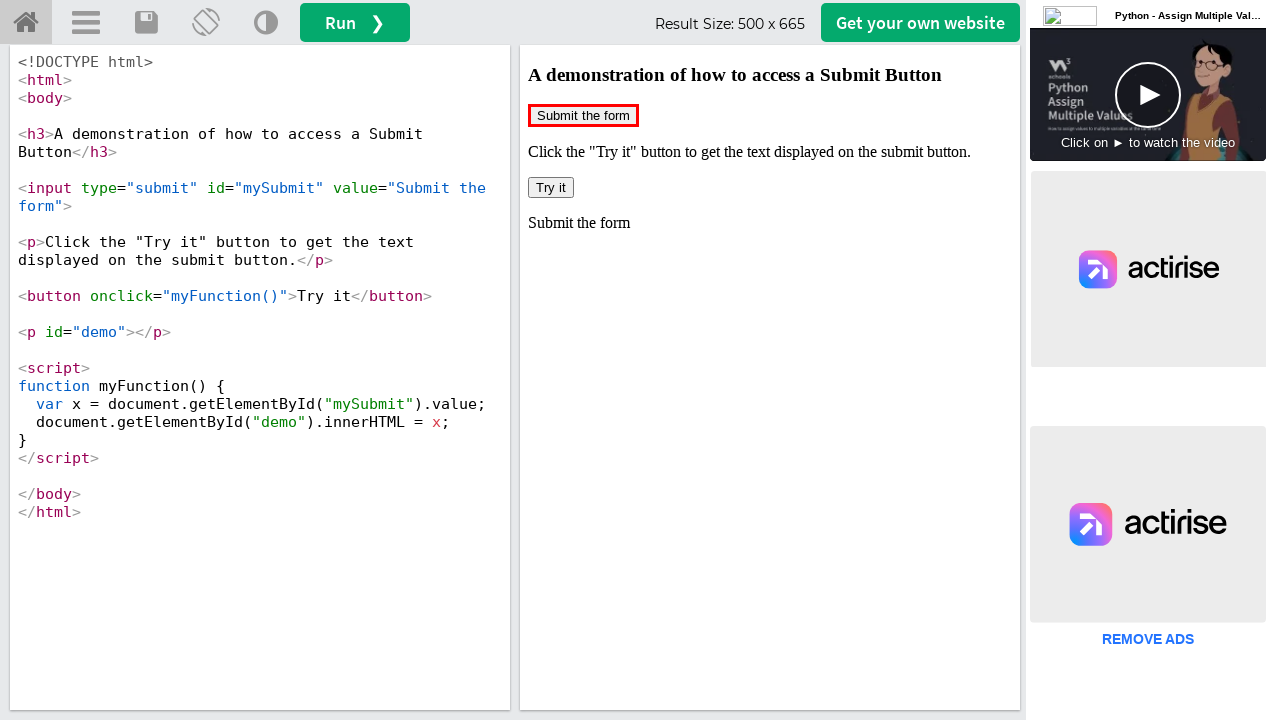

Selected iframe at index 4
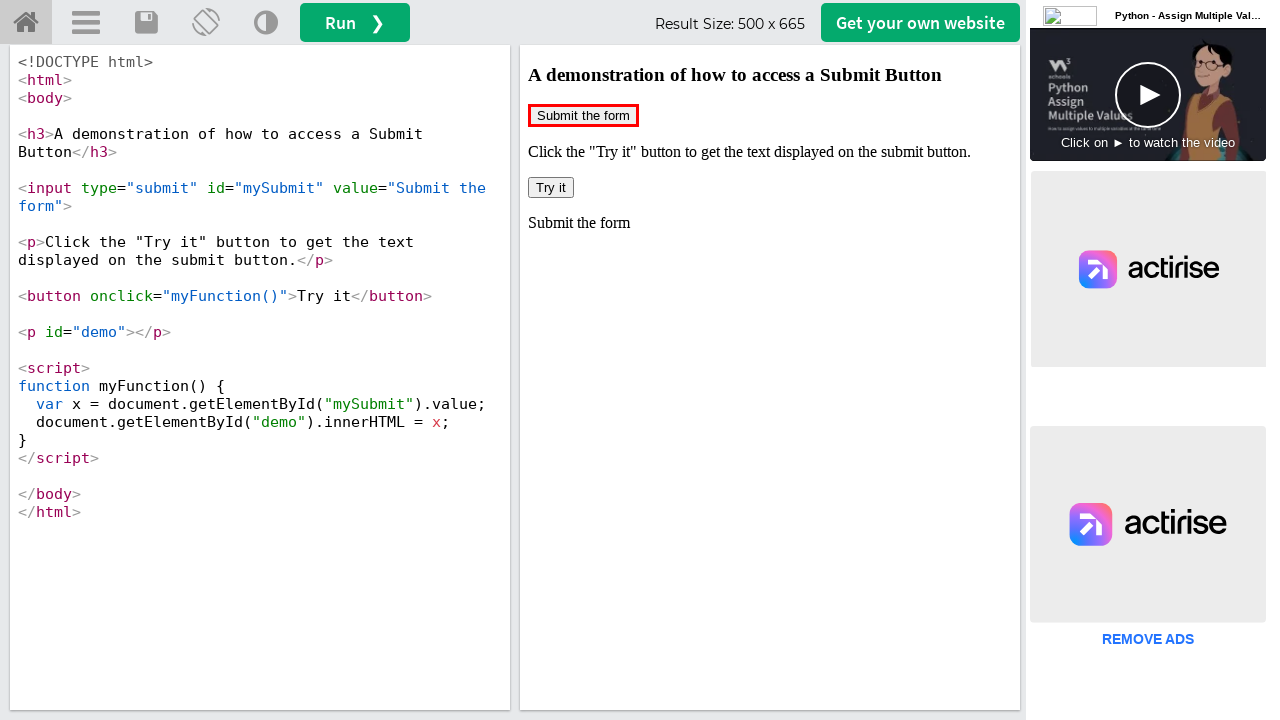

Retrieved id attribute from iframe at index 4
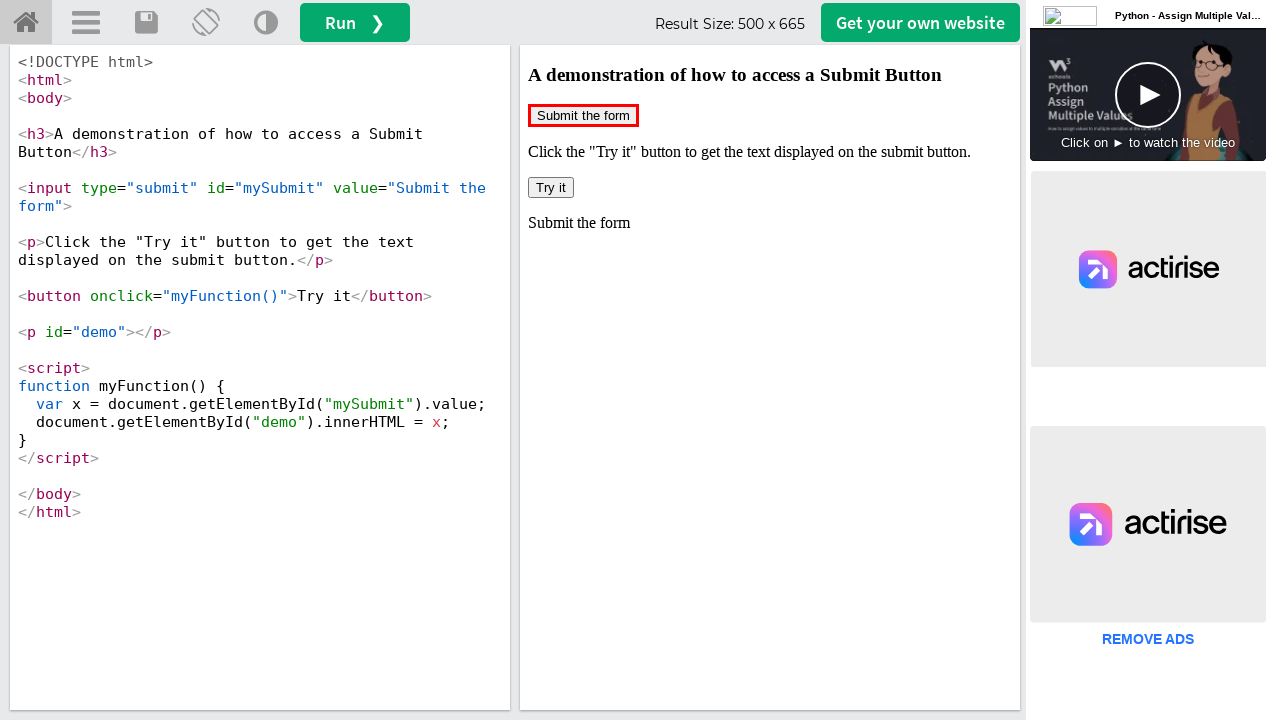

Selected iframe at index 5
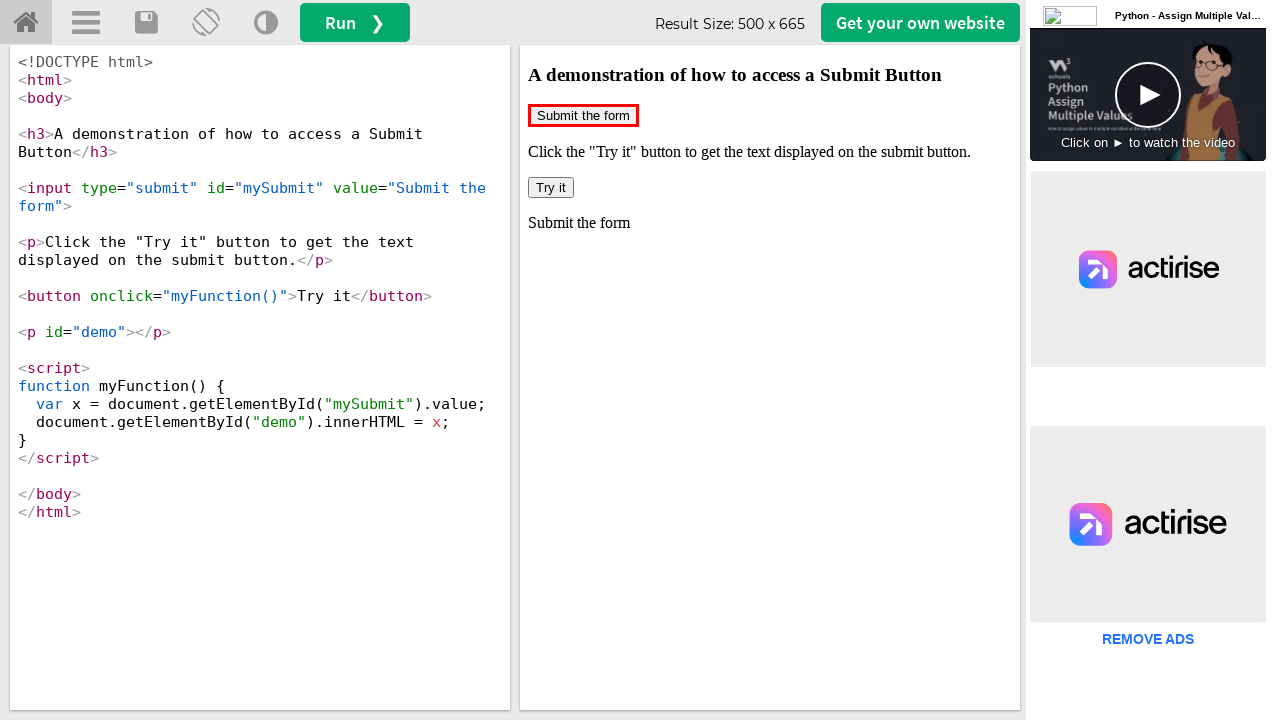

Retrieved id attribute from iframe at index 5
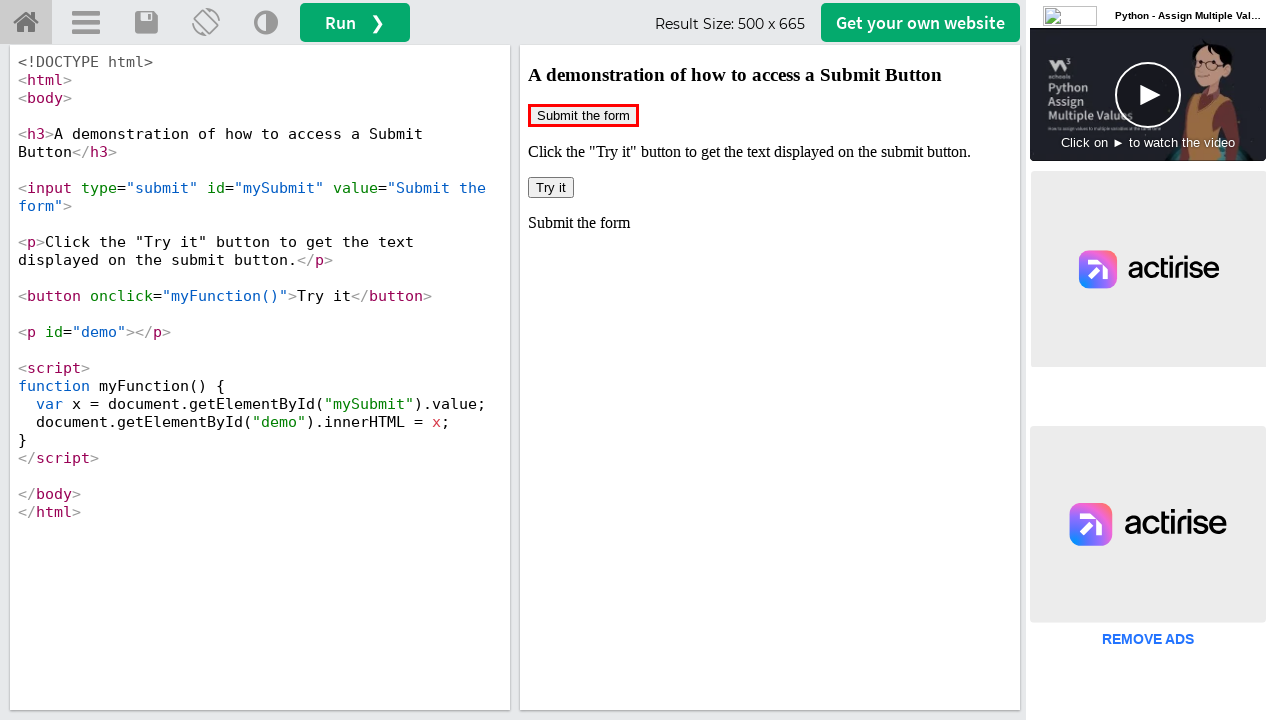

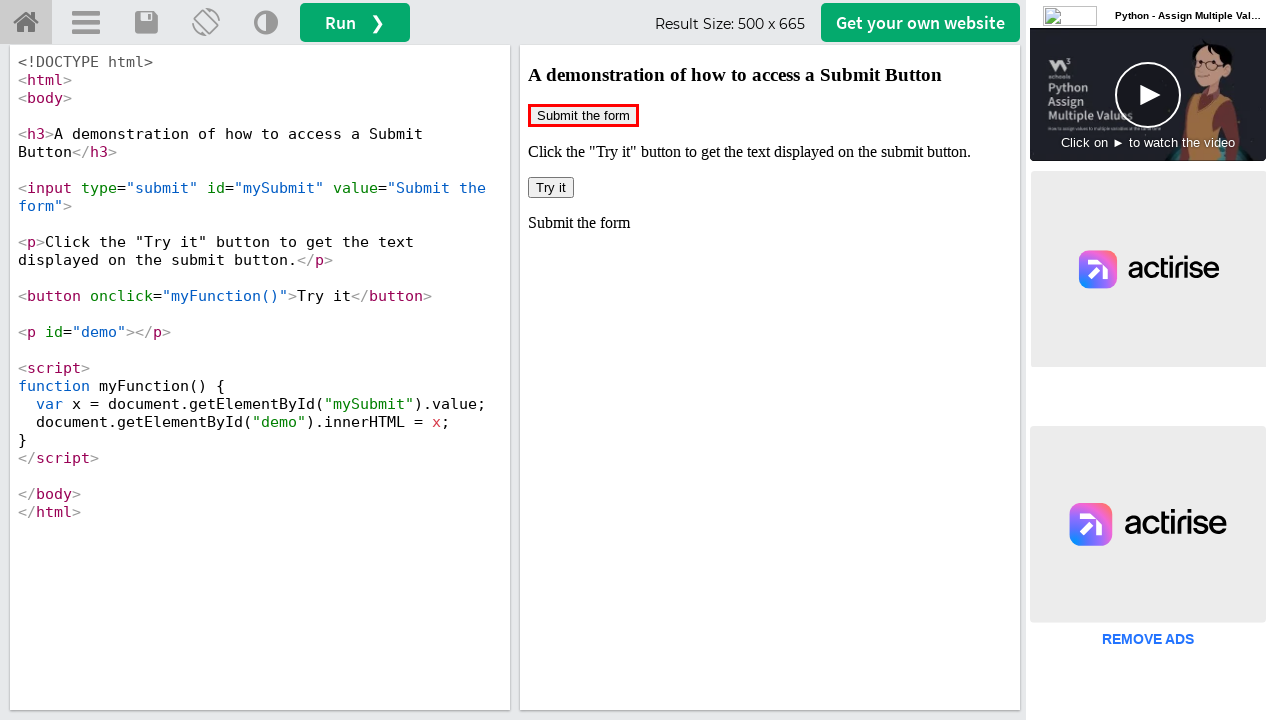